Tests the calculator.net addition functionality by clicking number buttons (7 and 4), the plus operator, and equals button, then verifying the result displays correctly.

Starting URL: https://www.calculator.net

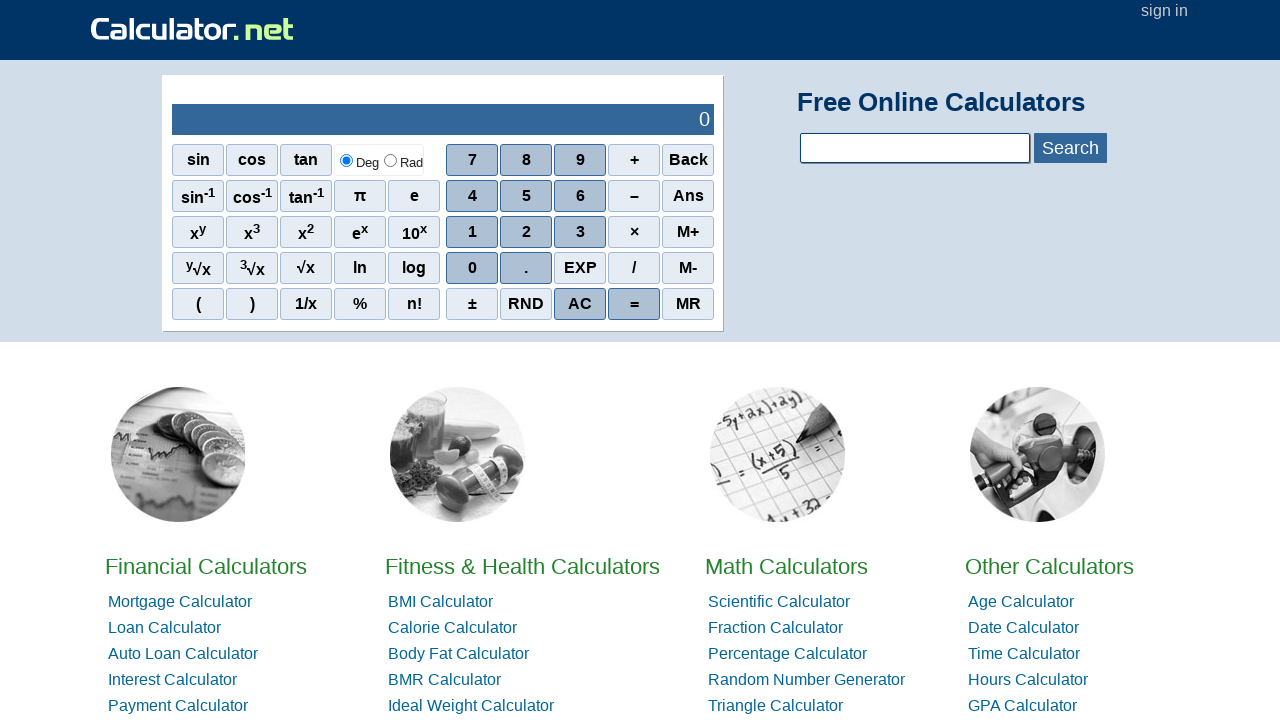

Clicked number button 7 at (472, 160) on //span[.='7']
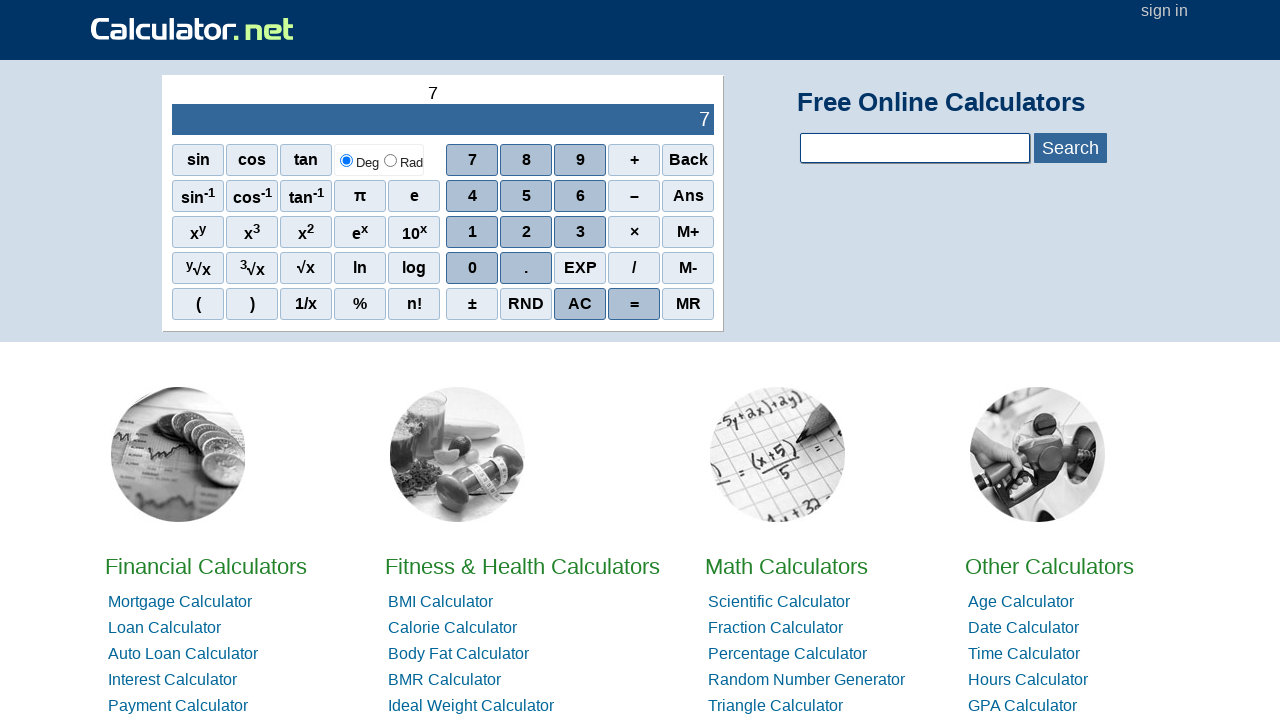

Clicked plus operator button at (634, 160) on xpath=//span[.='+']
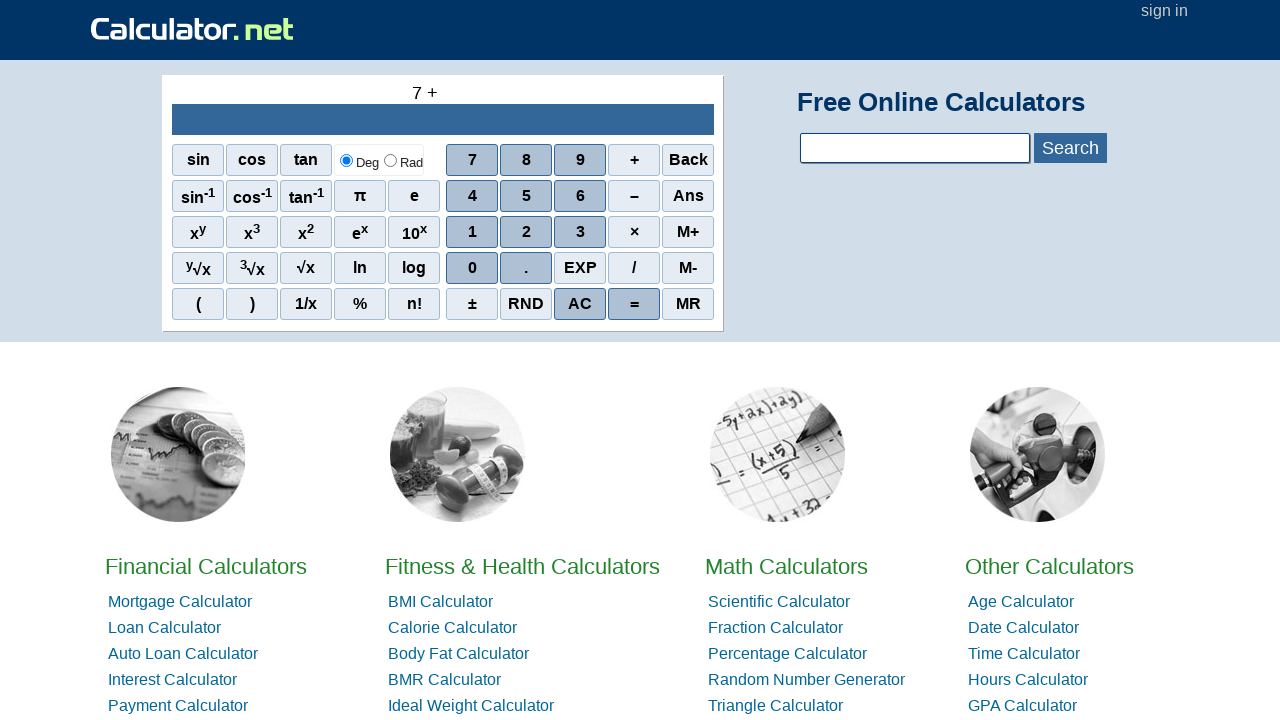

Clicked number button 4 at (472, 196) on //span[.='4']
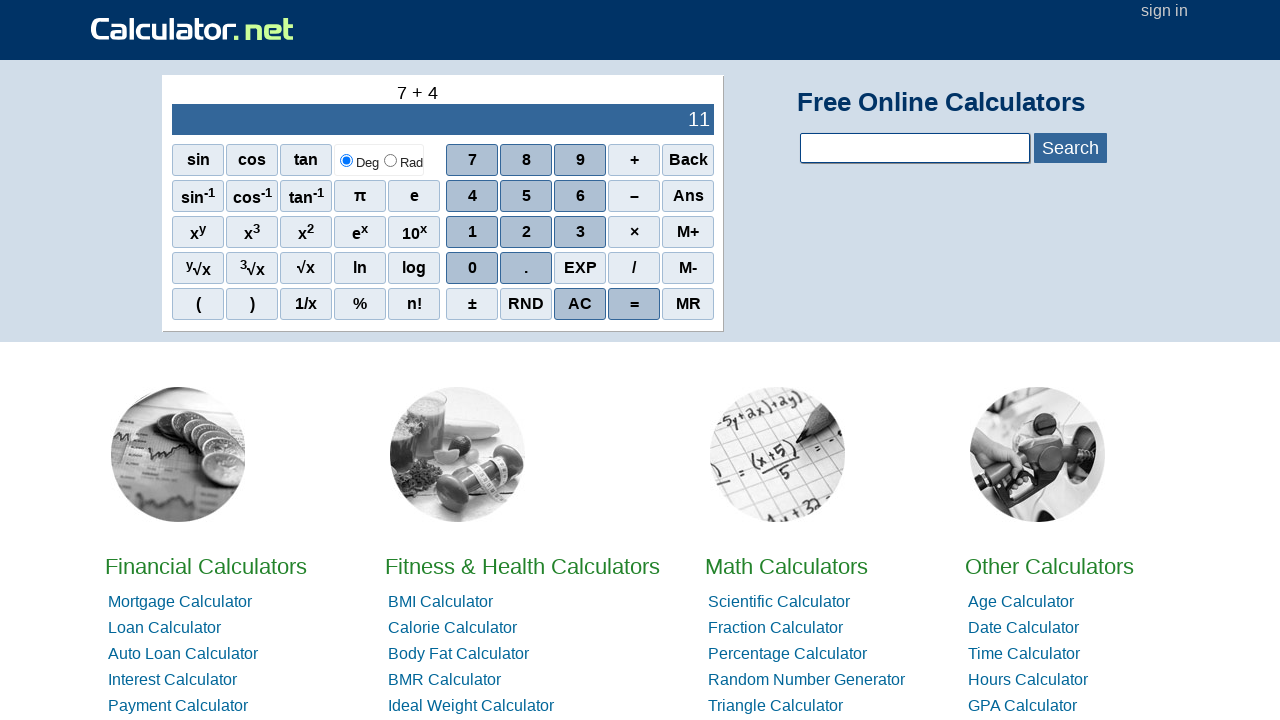

Clicked equals button to calculate result at (634, 304) on xpath=//span[.='=']
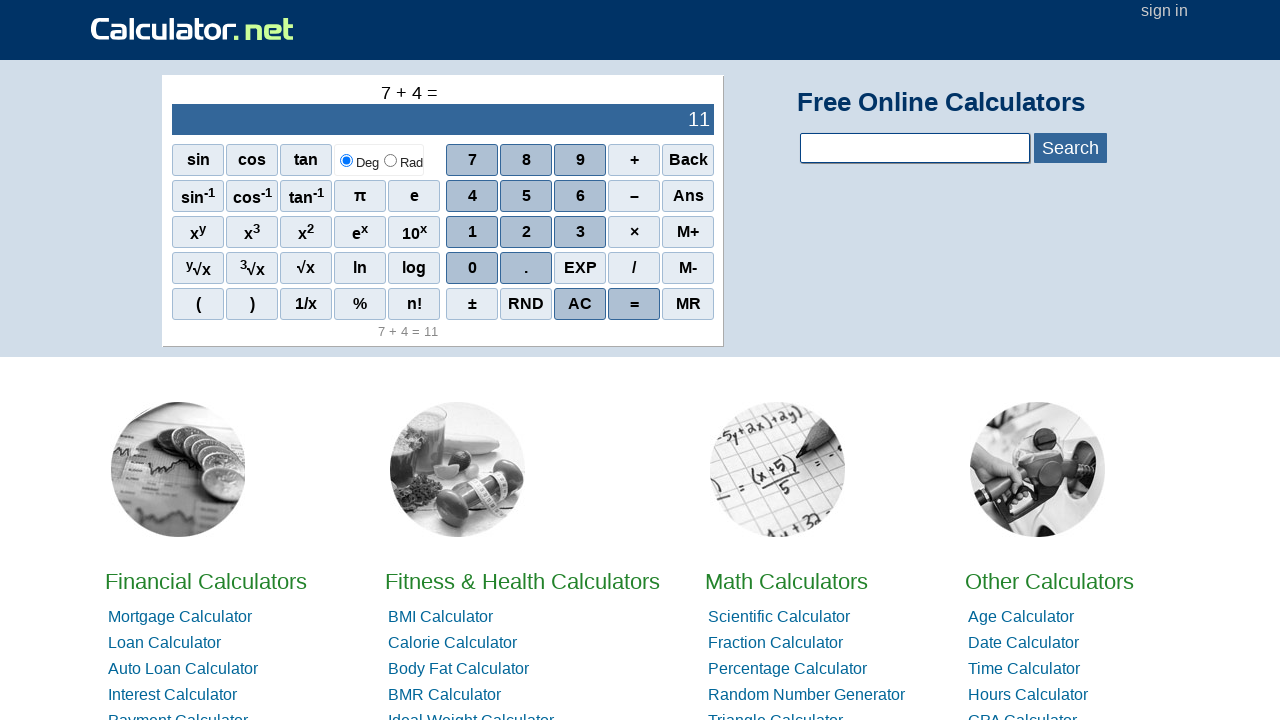

Result display element loaded, showing 7 + 4 = 11
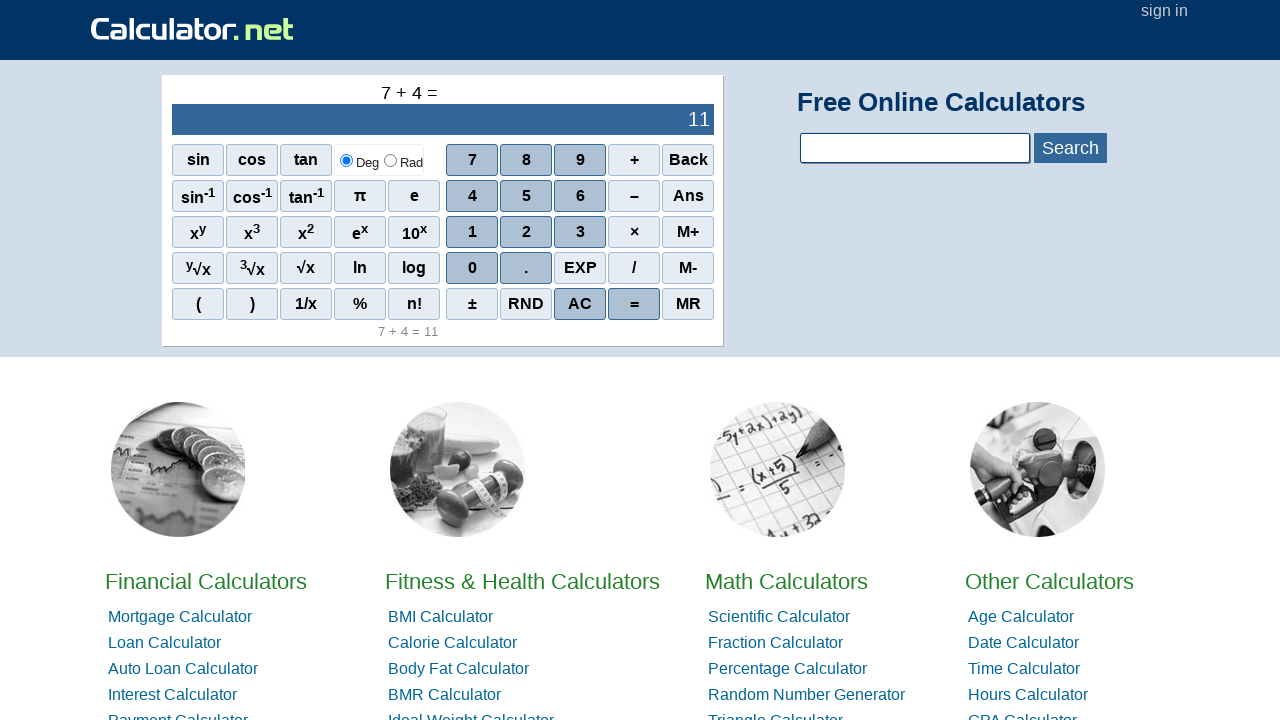

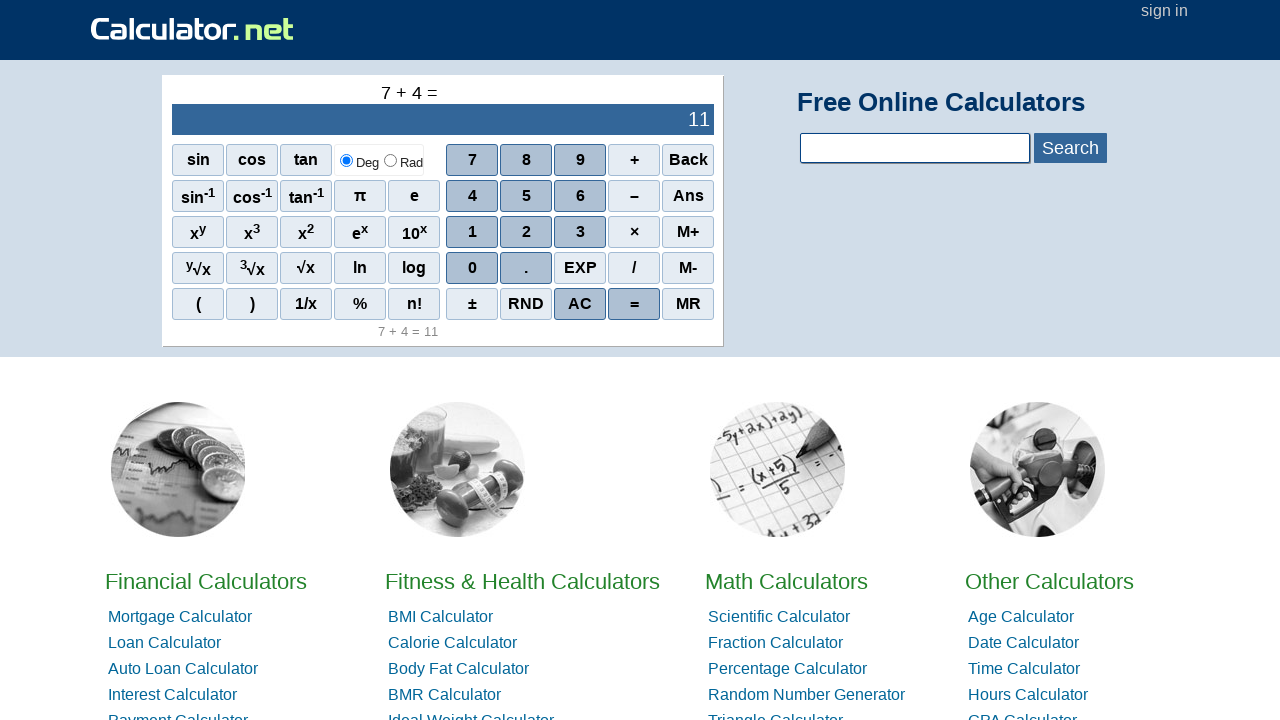